Tests that the counter displays the current number of todo items.

Starting URL: https://demo.playwright.dev/todomvc

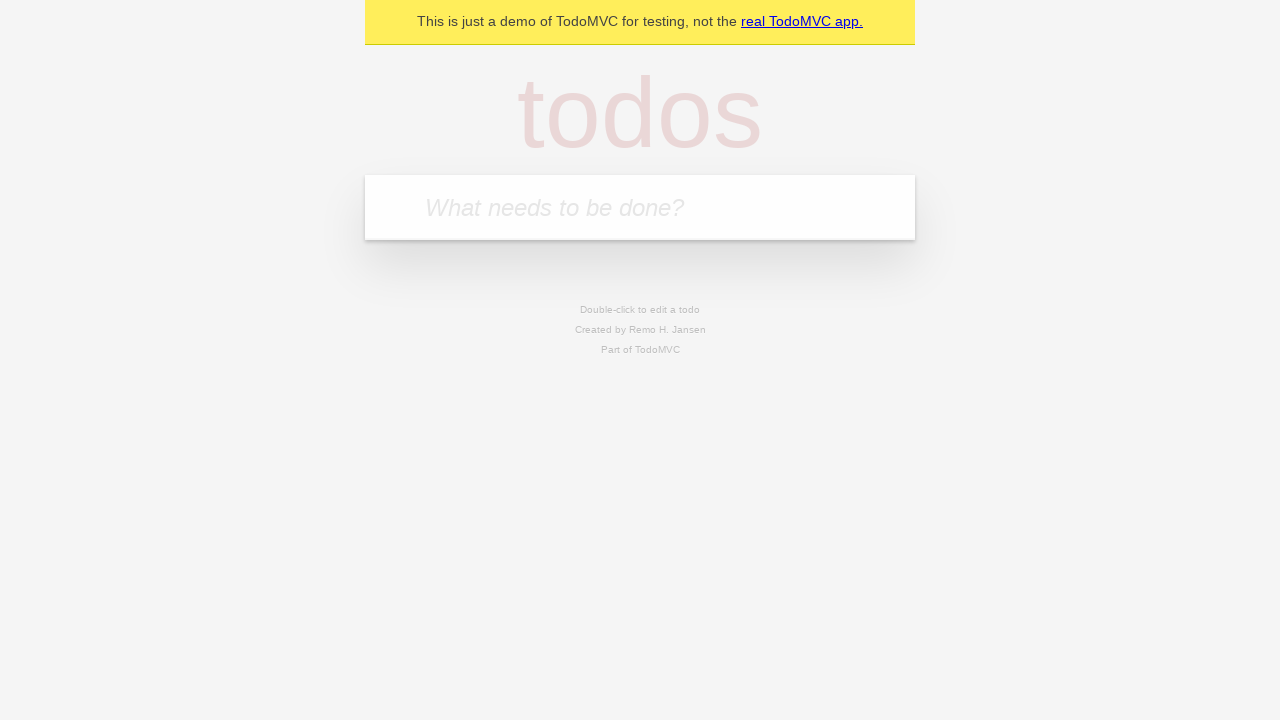

Located the 'What needs to be done?' input field
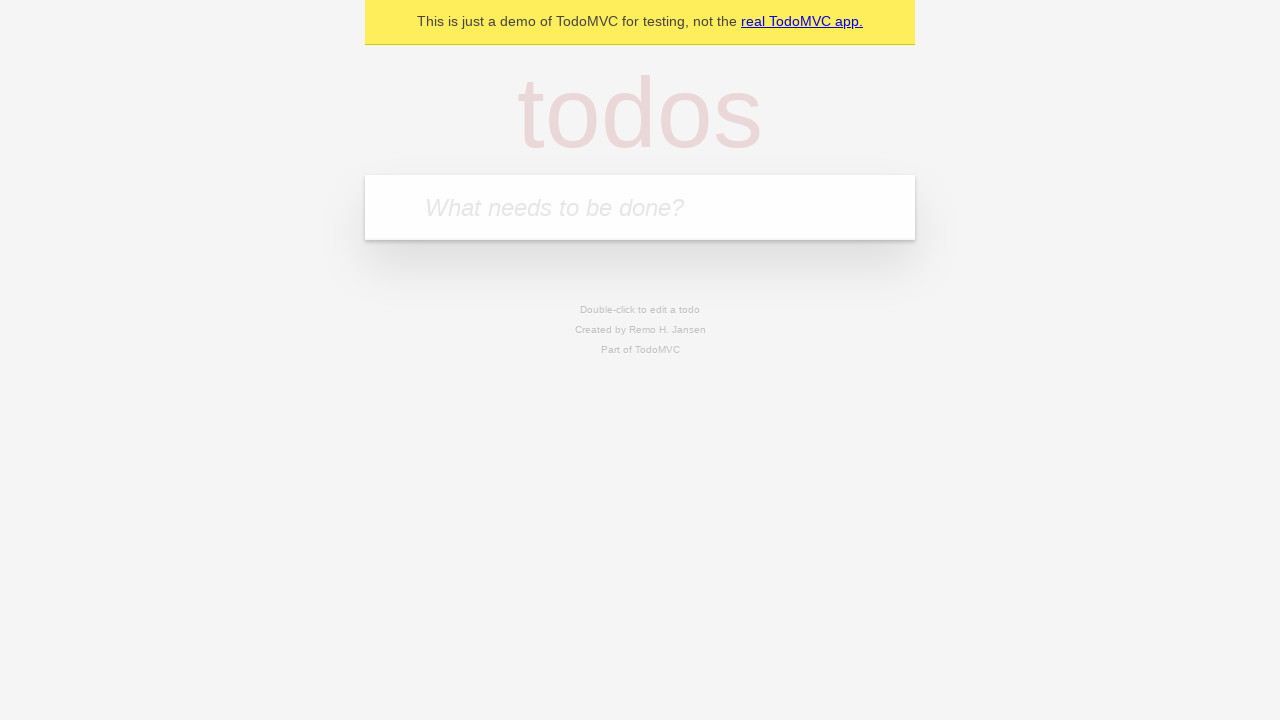

Filled input field with 'buy some cheese' on internal:attr=[placeholder="What needs to be done?"i]
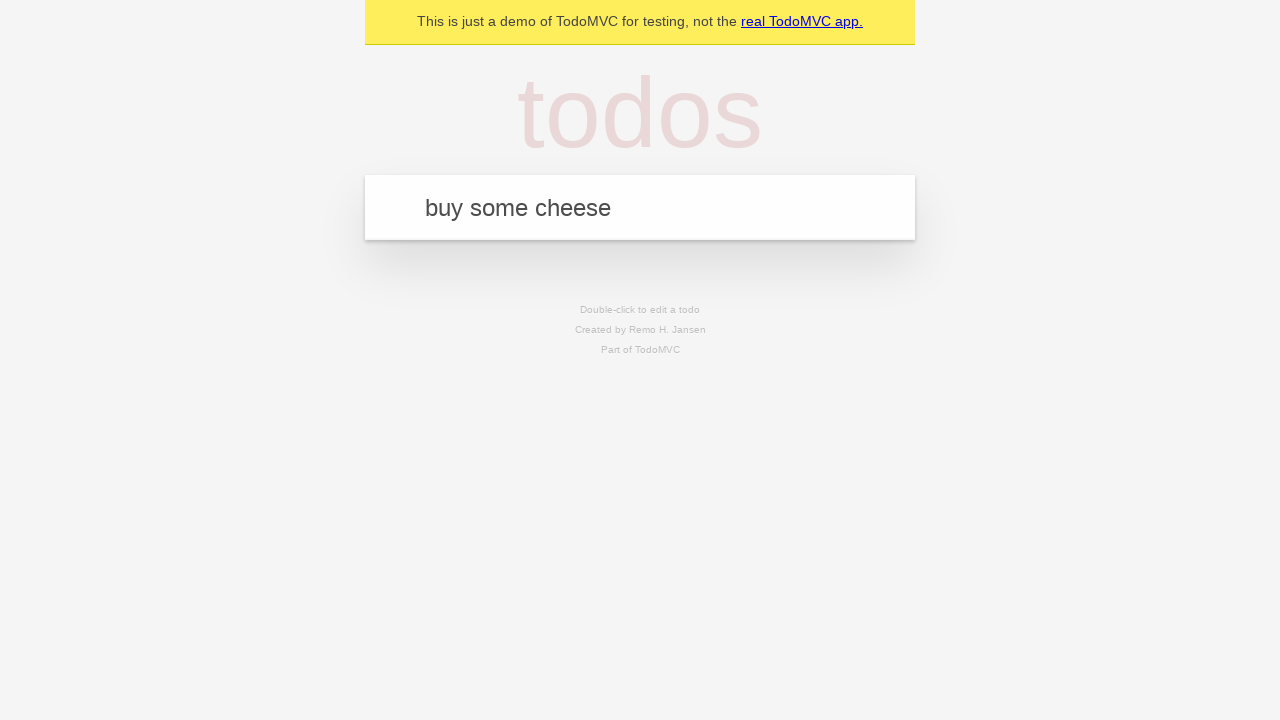

Pressed Enter to add first todo item on internal:attr=[placeholder="What needs to be done?"i]
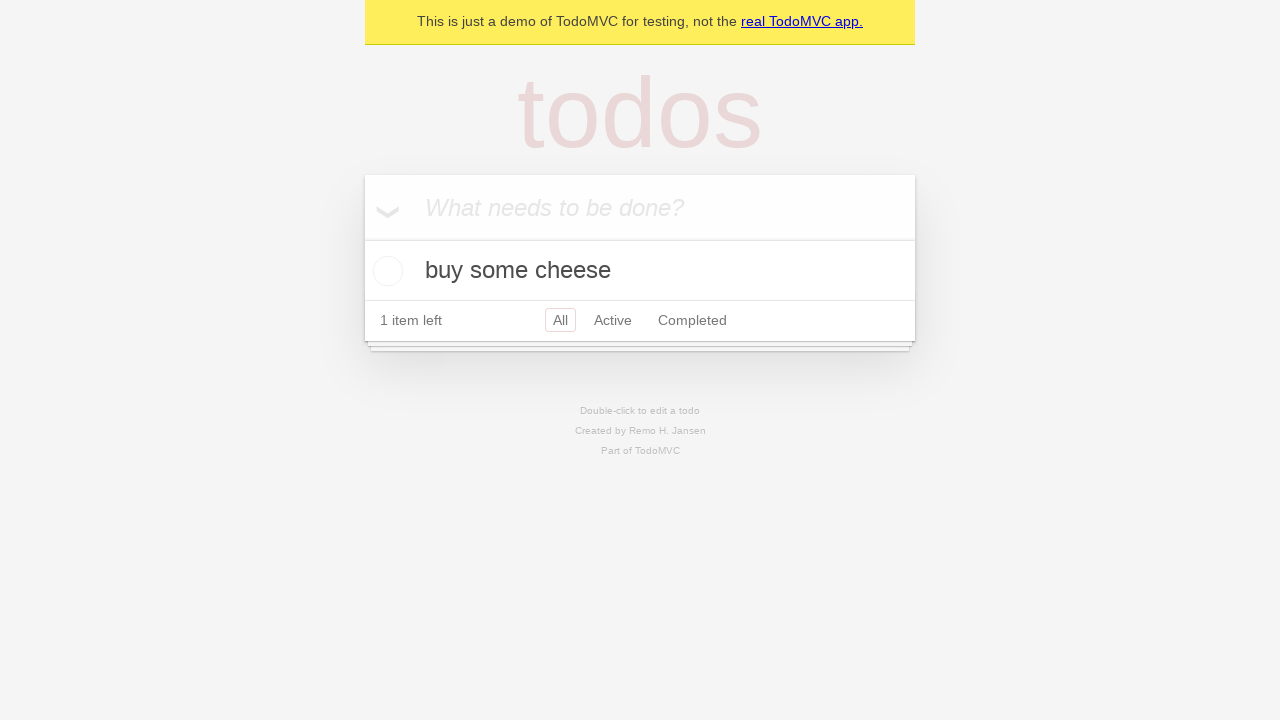

Filled input field with 'feed the cat' on internal:attr=[placeholder="What needs to be done?"i]
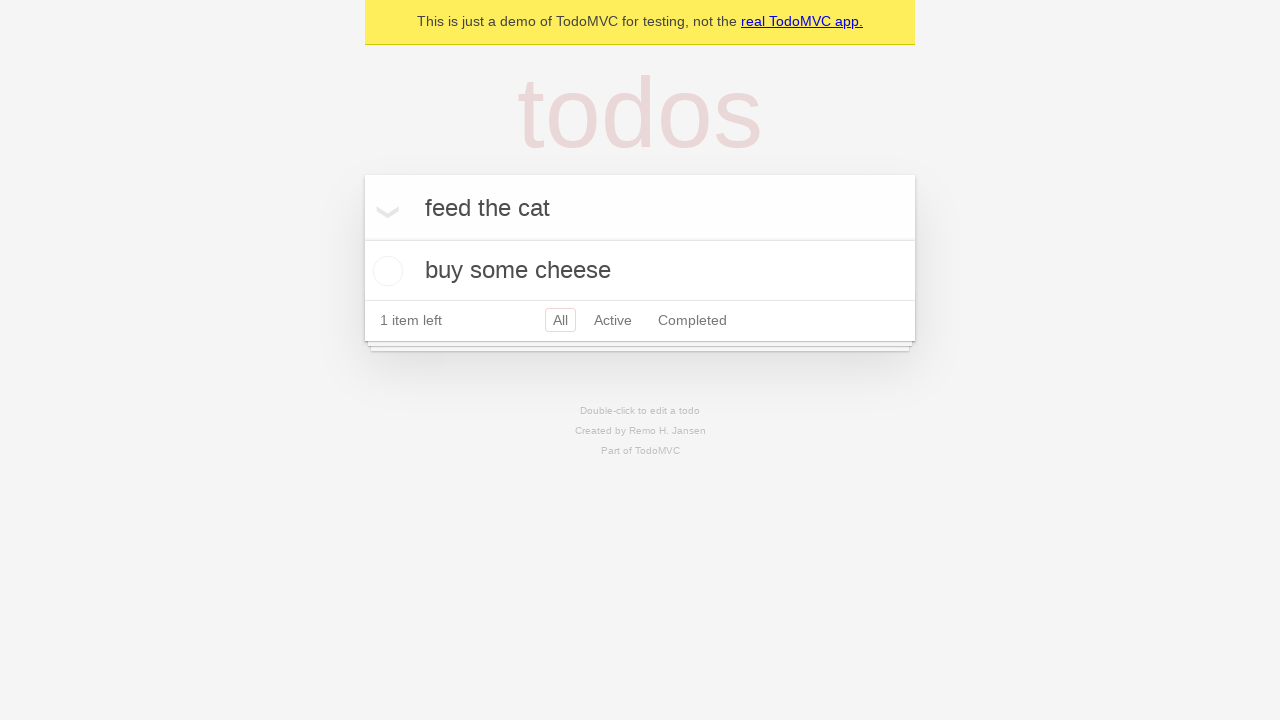

Pressed Enter to add second todo item on internal:attr=[placeholder="What needs to be done?"i]
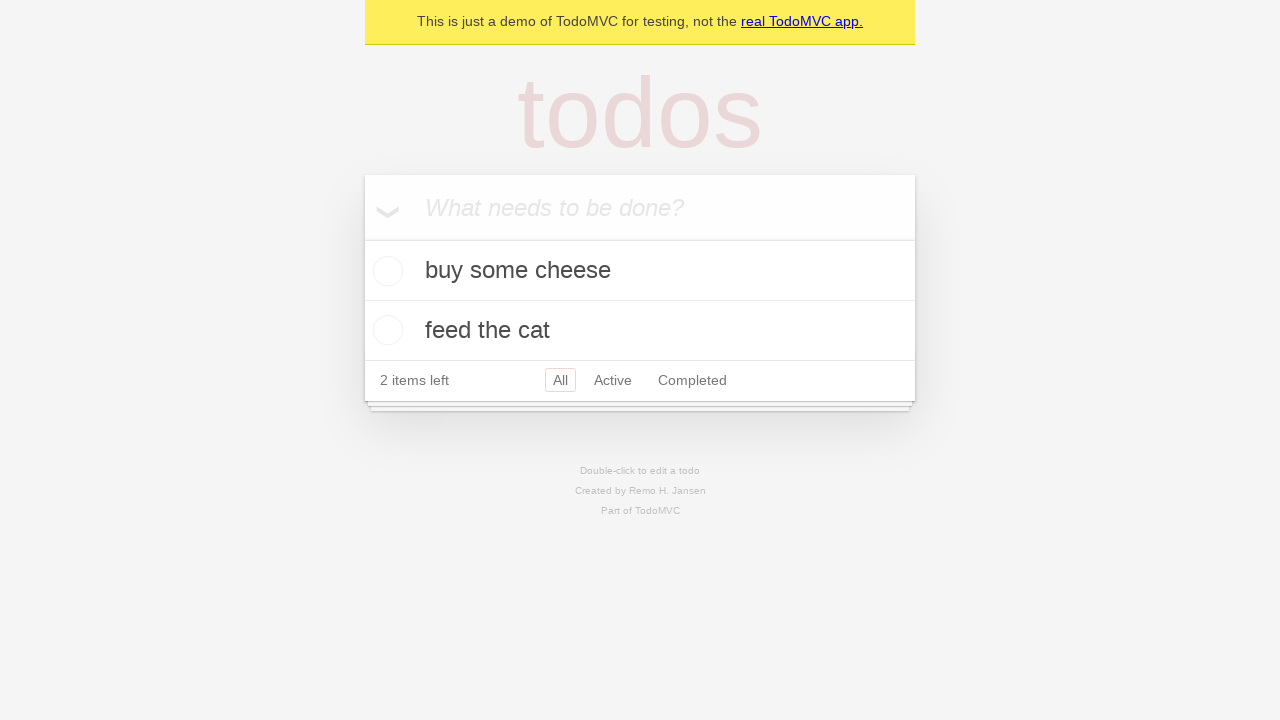

Todo counter element loaded and updated to show current item count
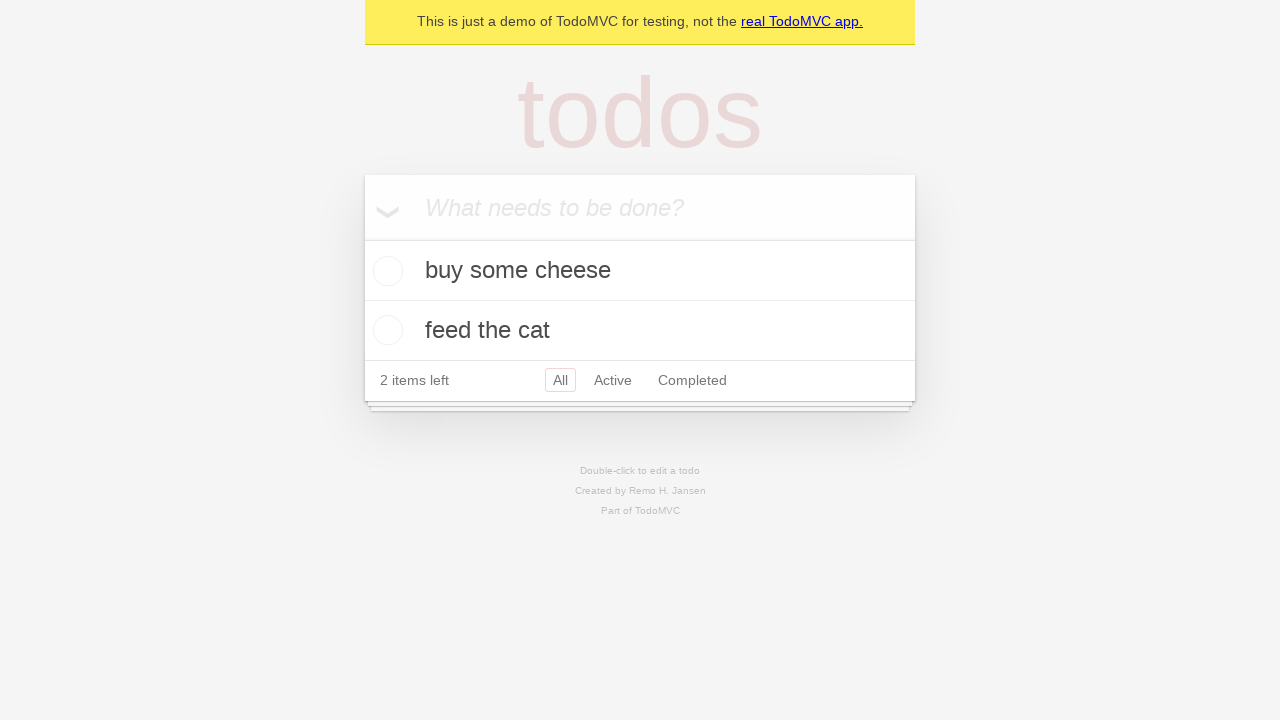

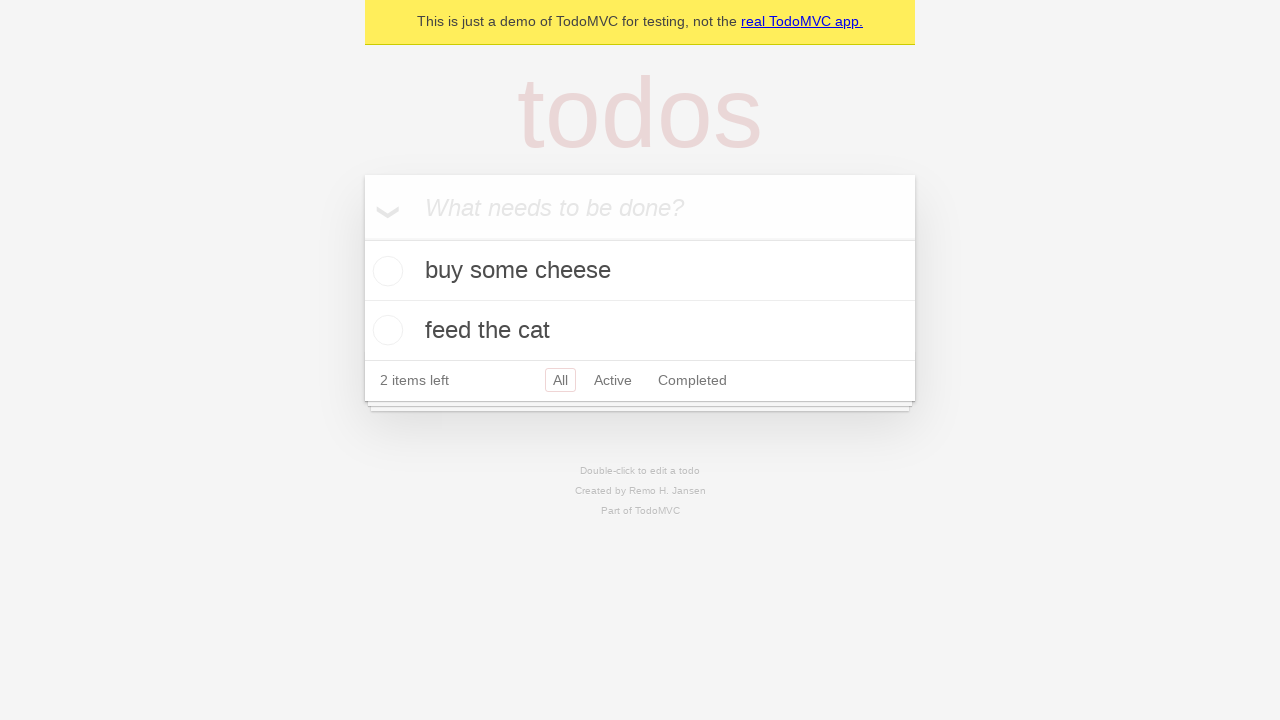